Tests a dynamic loading page where an existing hidden element becomes visible after clicking Start. Waits for the loading bar to complete and verifies the finish text appears.

Starting URL: http://the-internet.herokuapp.com/dynamic_loading/1

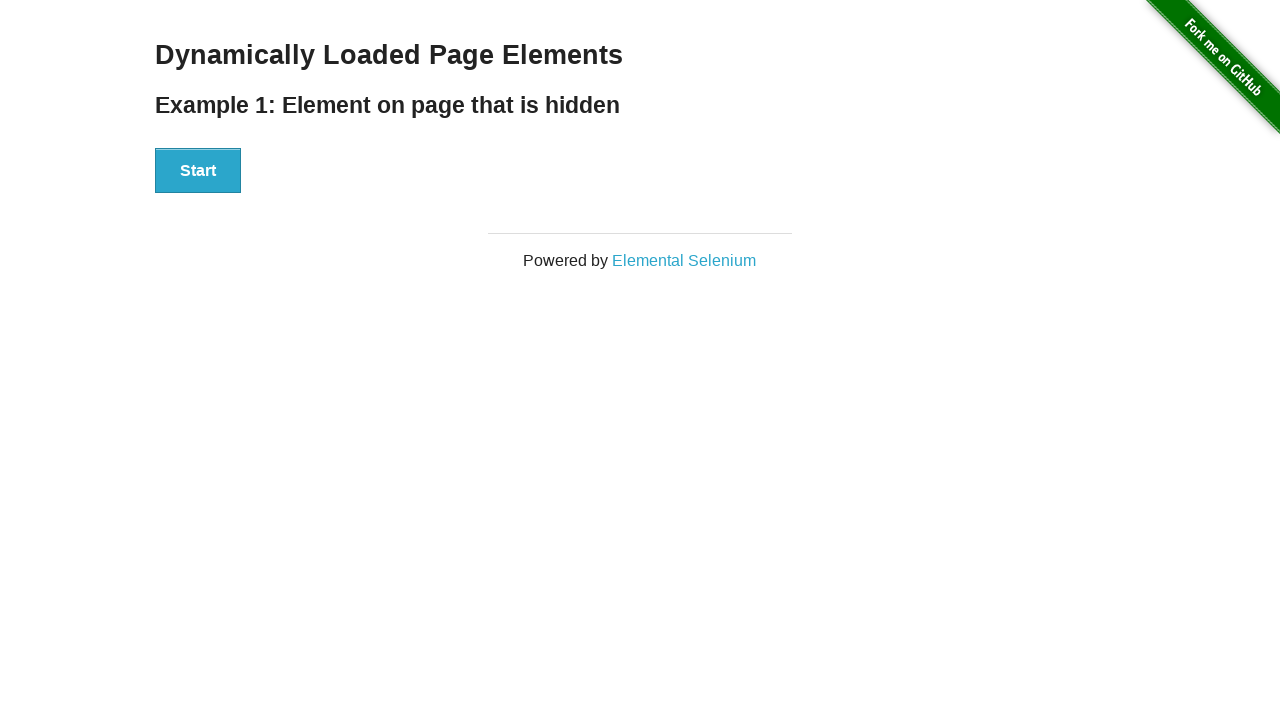

Clicked Start button to initiate dynamic loading at (198, 171) on #start button
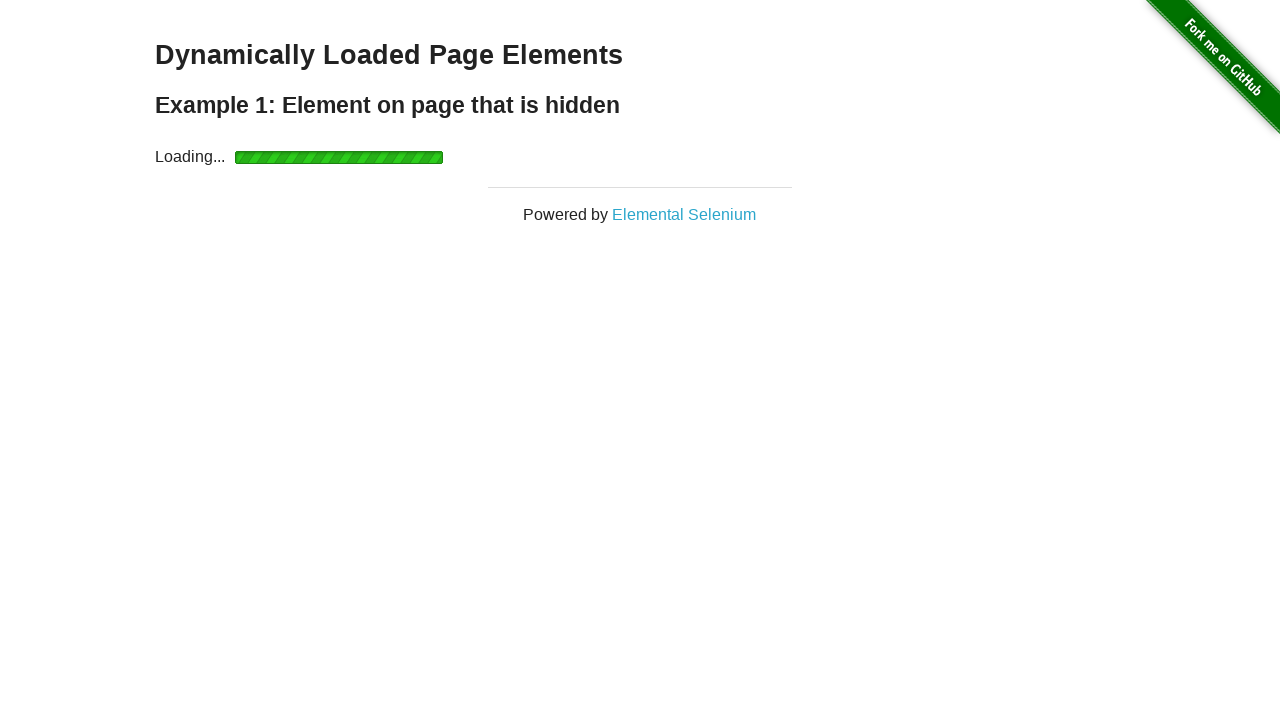

Waited for loading bar to complete and finish element to become visible
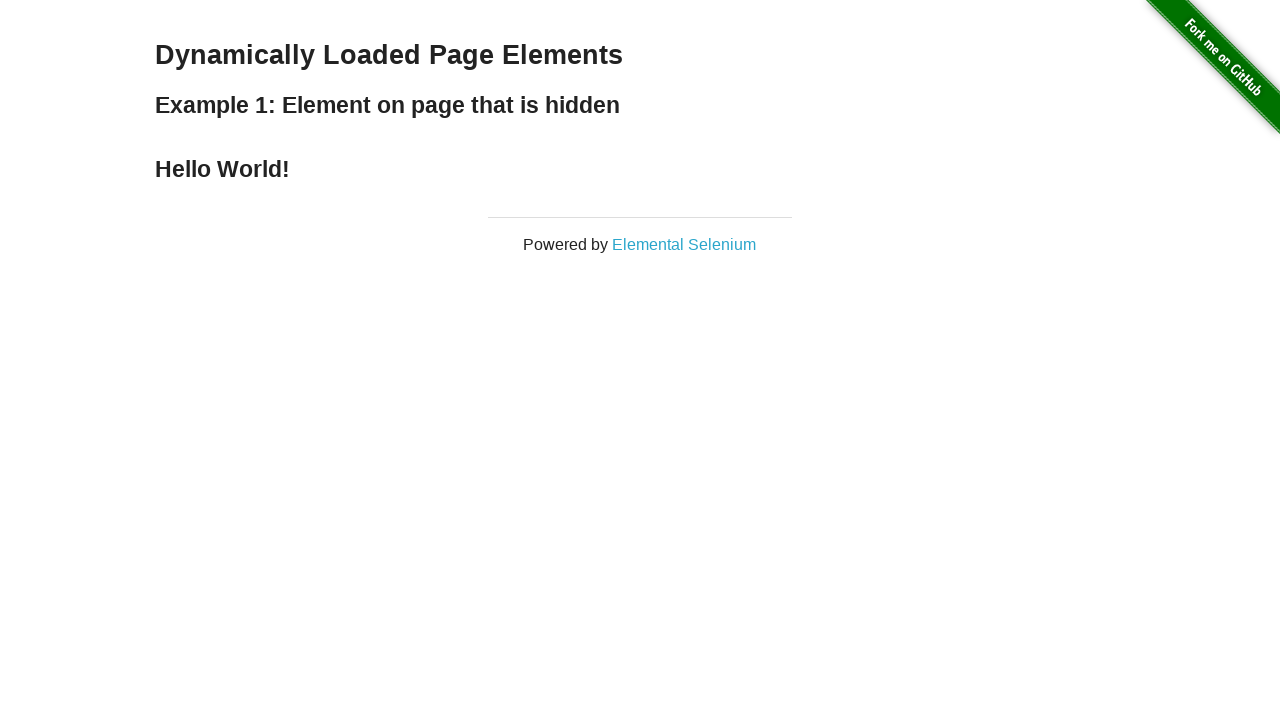

Verified that finish text is displayed
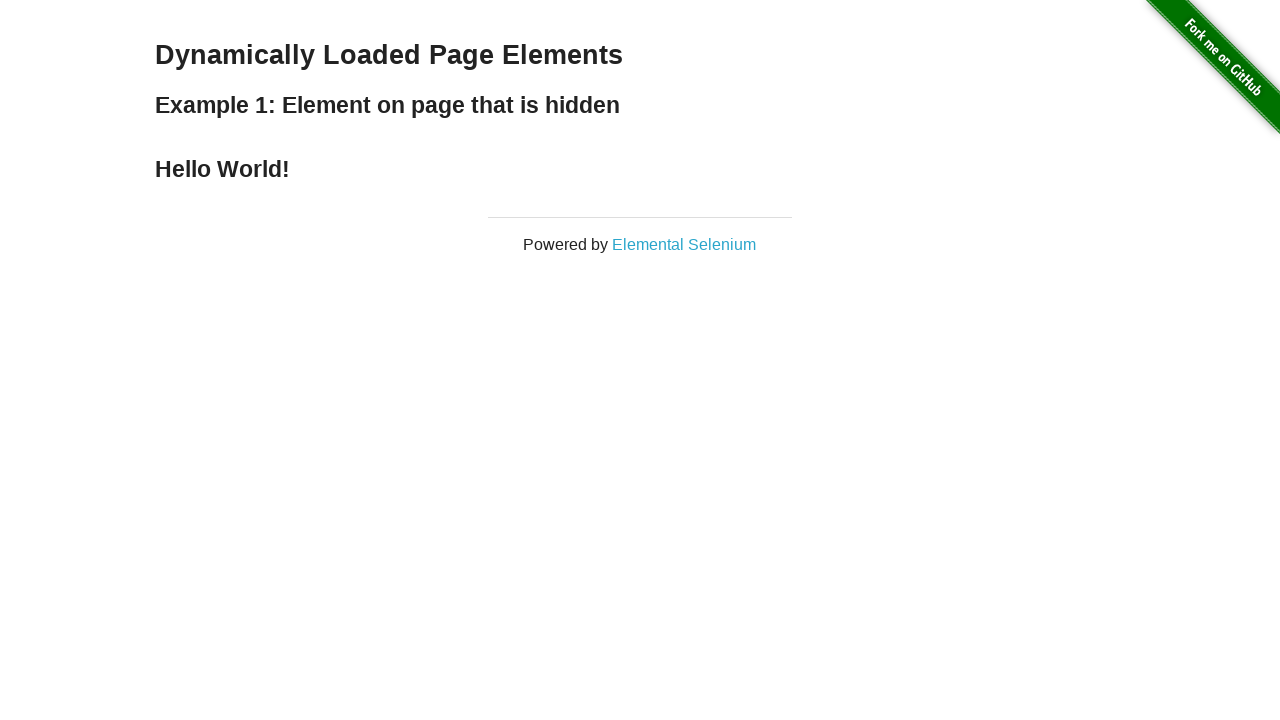

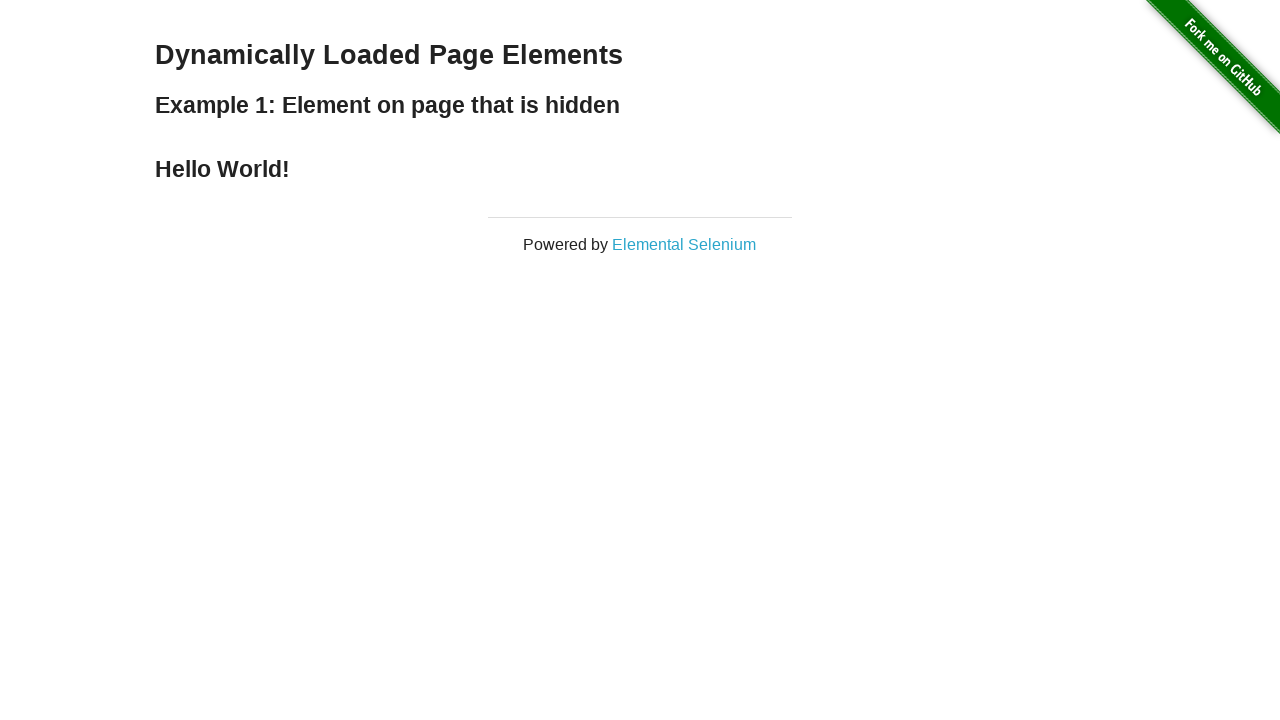